Navigates to the WebdriverIO website and clicks on the API link in the navigation

Starting URL: https://webdriver.io

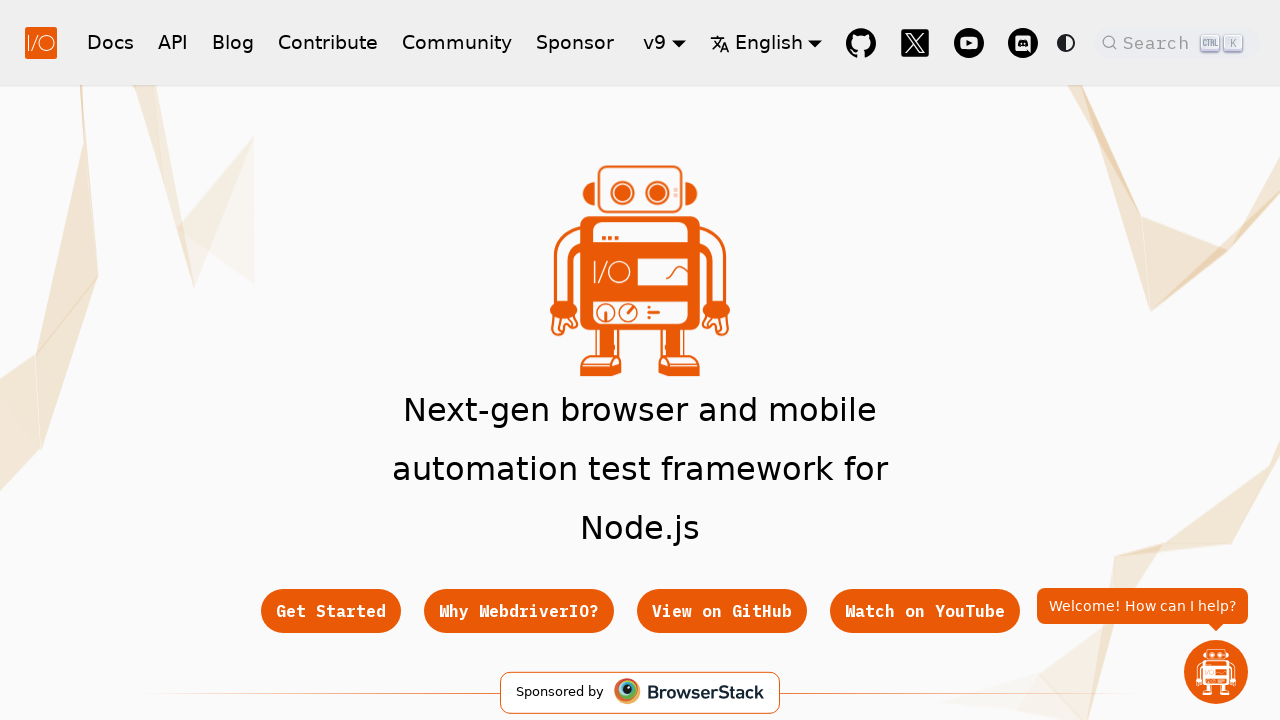

Clicked on the API link in the navigation at (173, 42) on a:has-text('API')
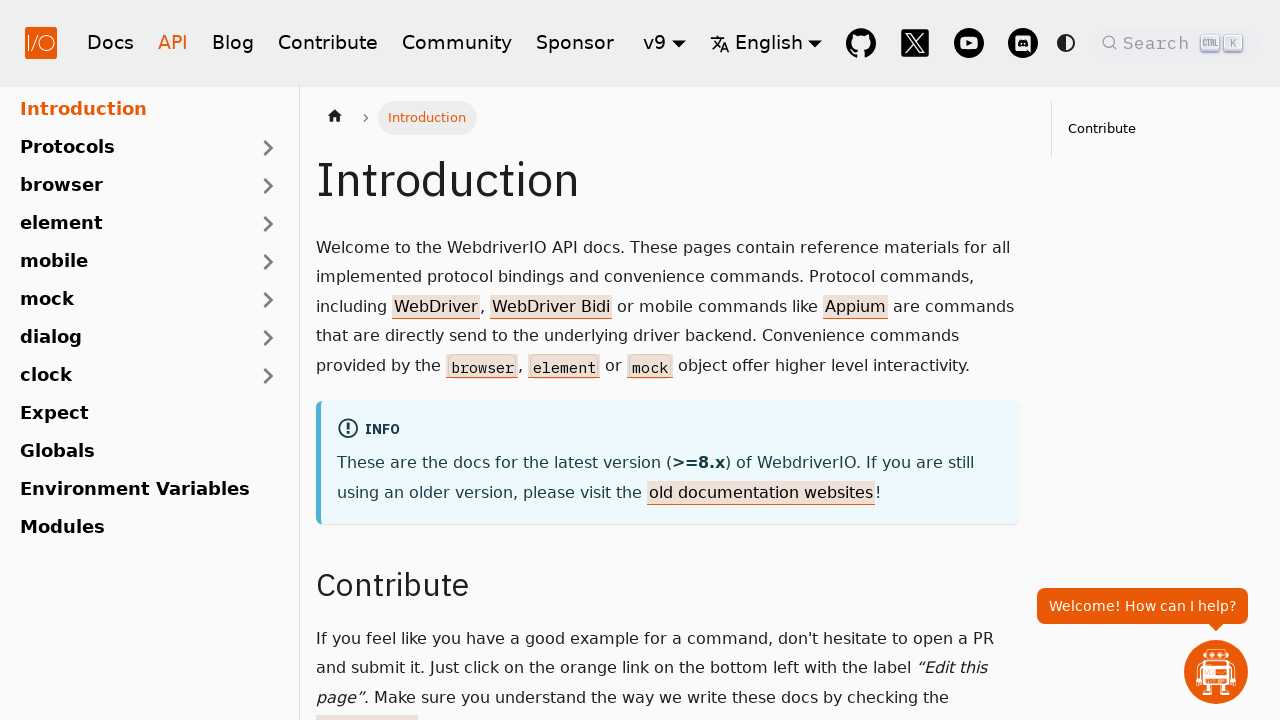

Navigation to API page completed
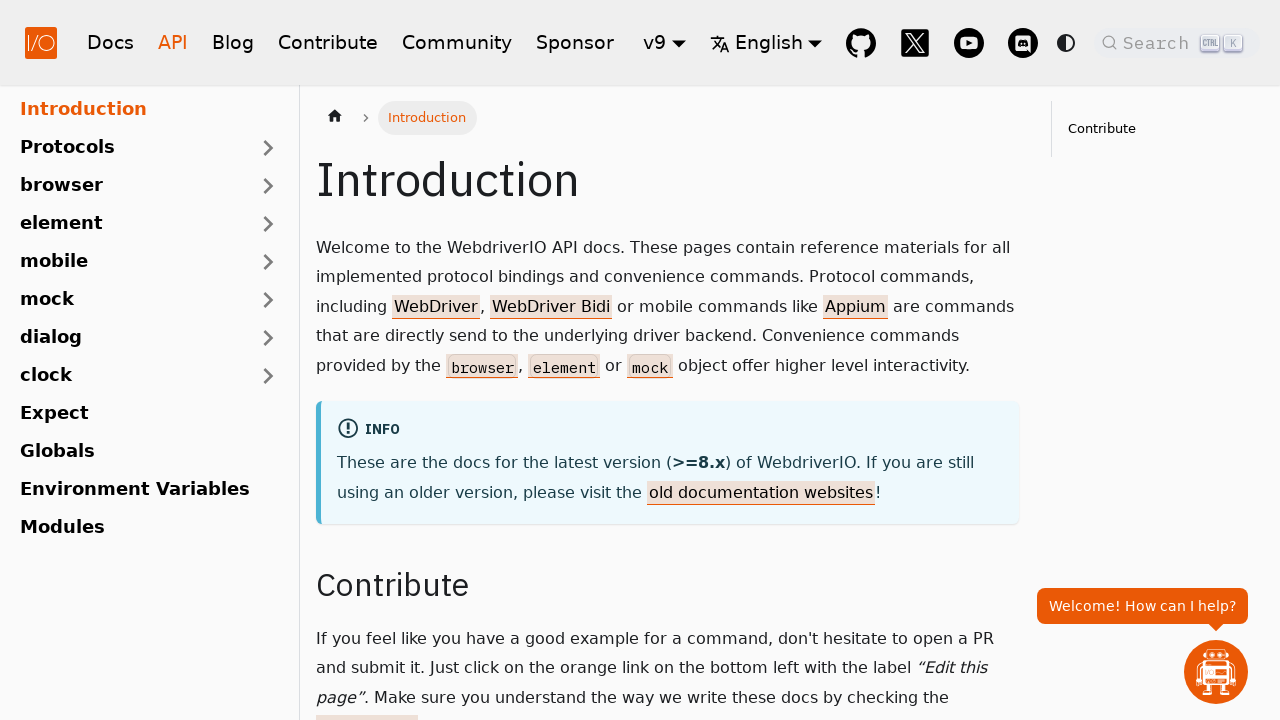

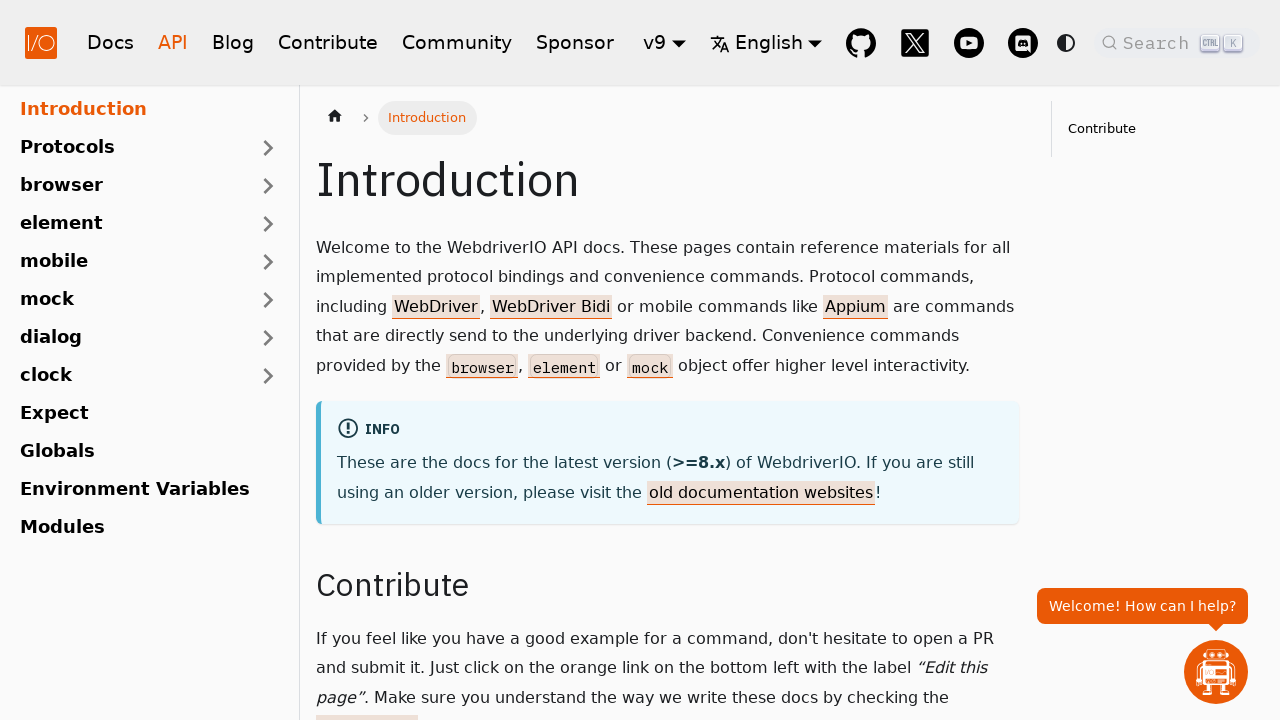